Simple test that navigates to a test automation website and maximizes the browser window to verify the site loads correctly.

Starting URL: https://www.testotomasyonu.com

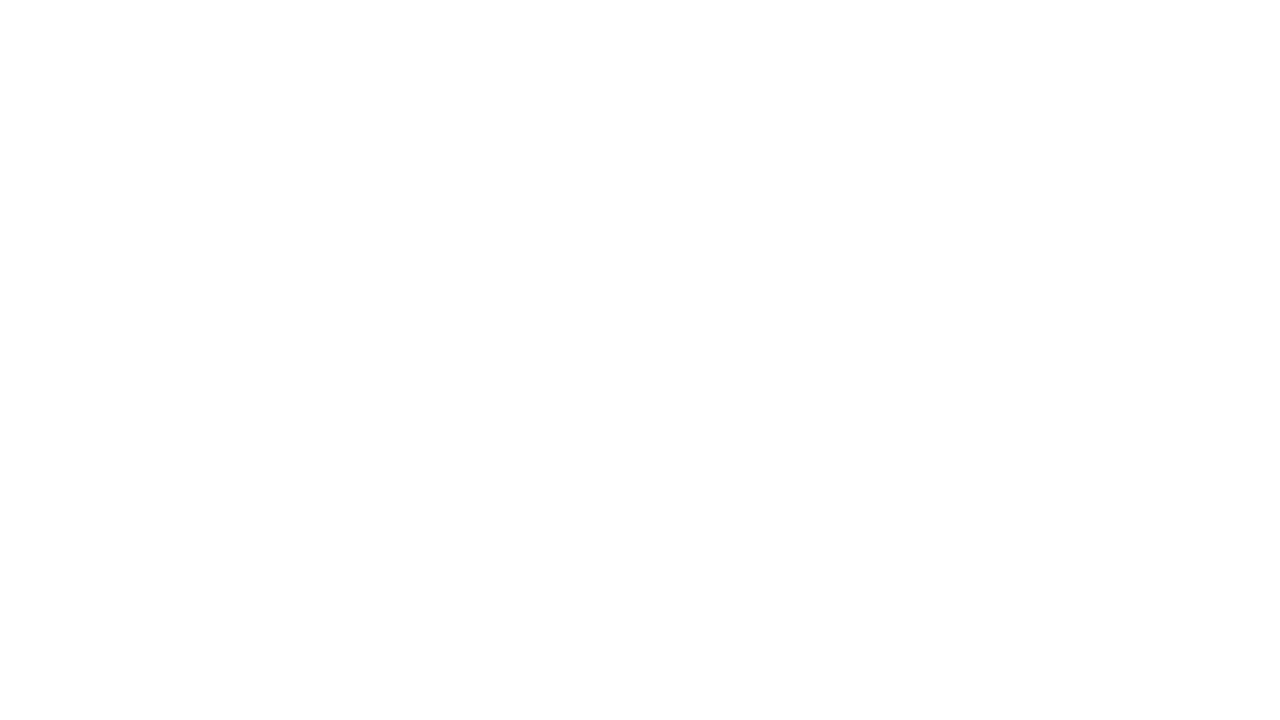

Navigated to https://www.testotomasyonu.com
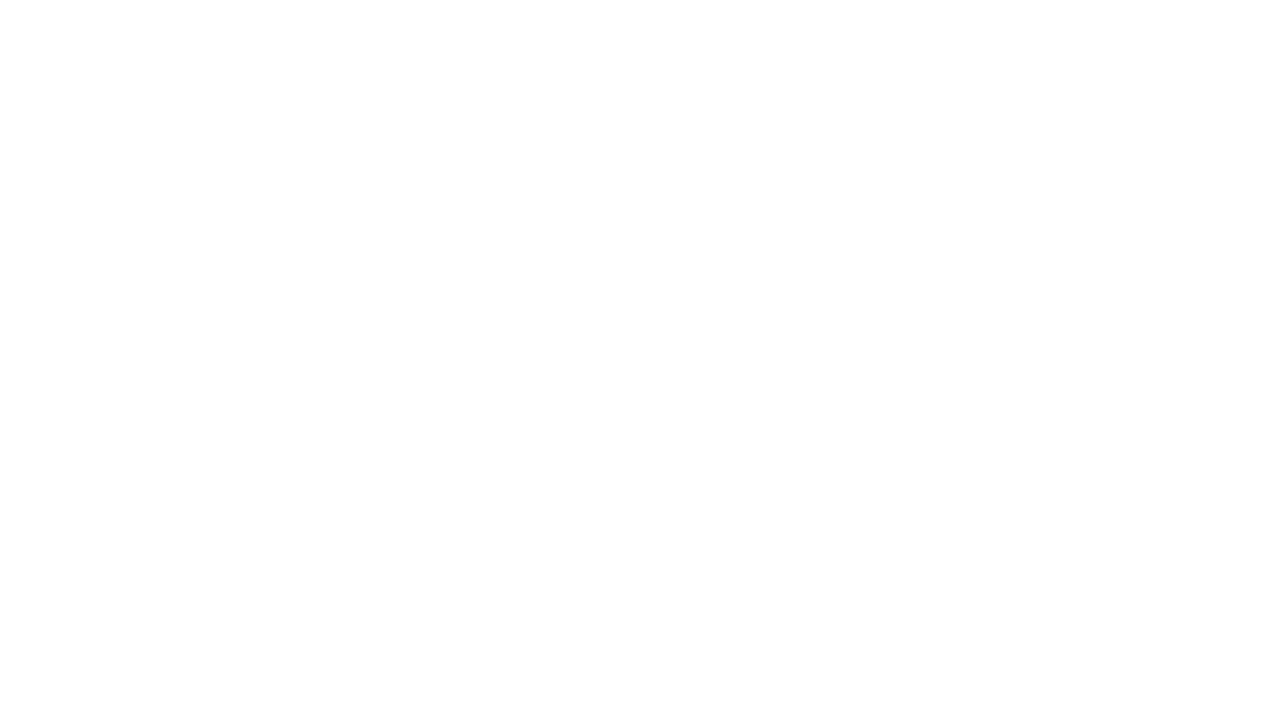

Set viewport size to 1920x1080 to maximize browser window
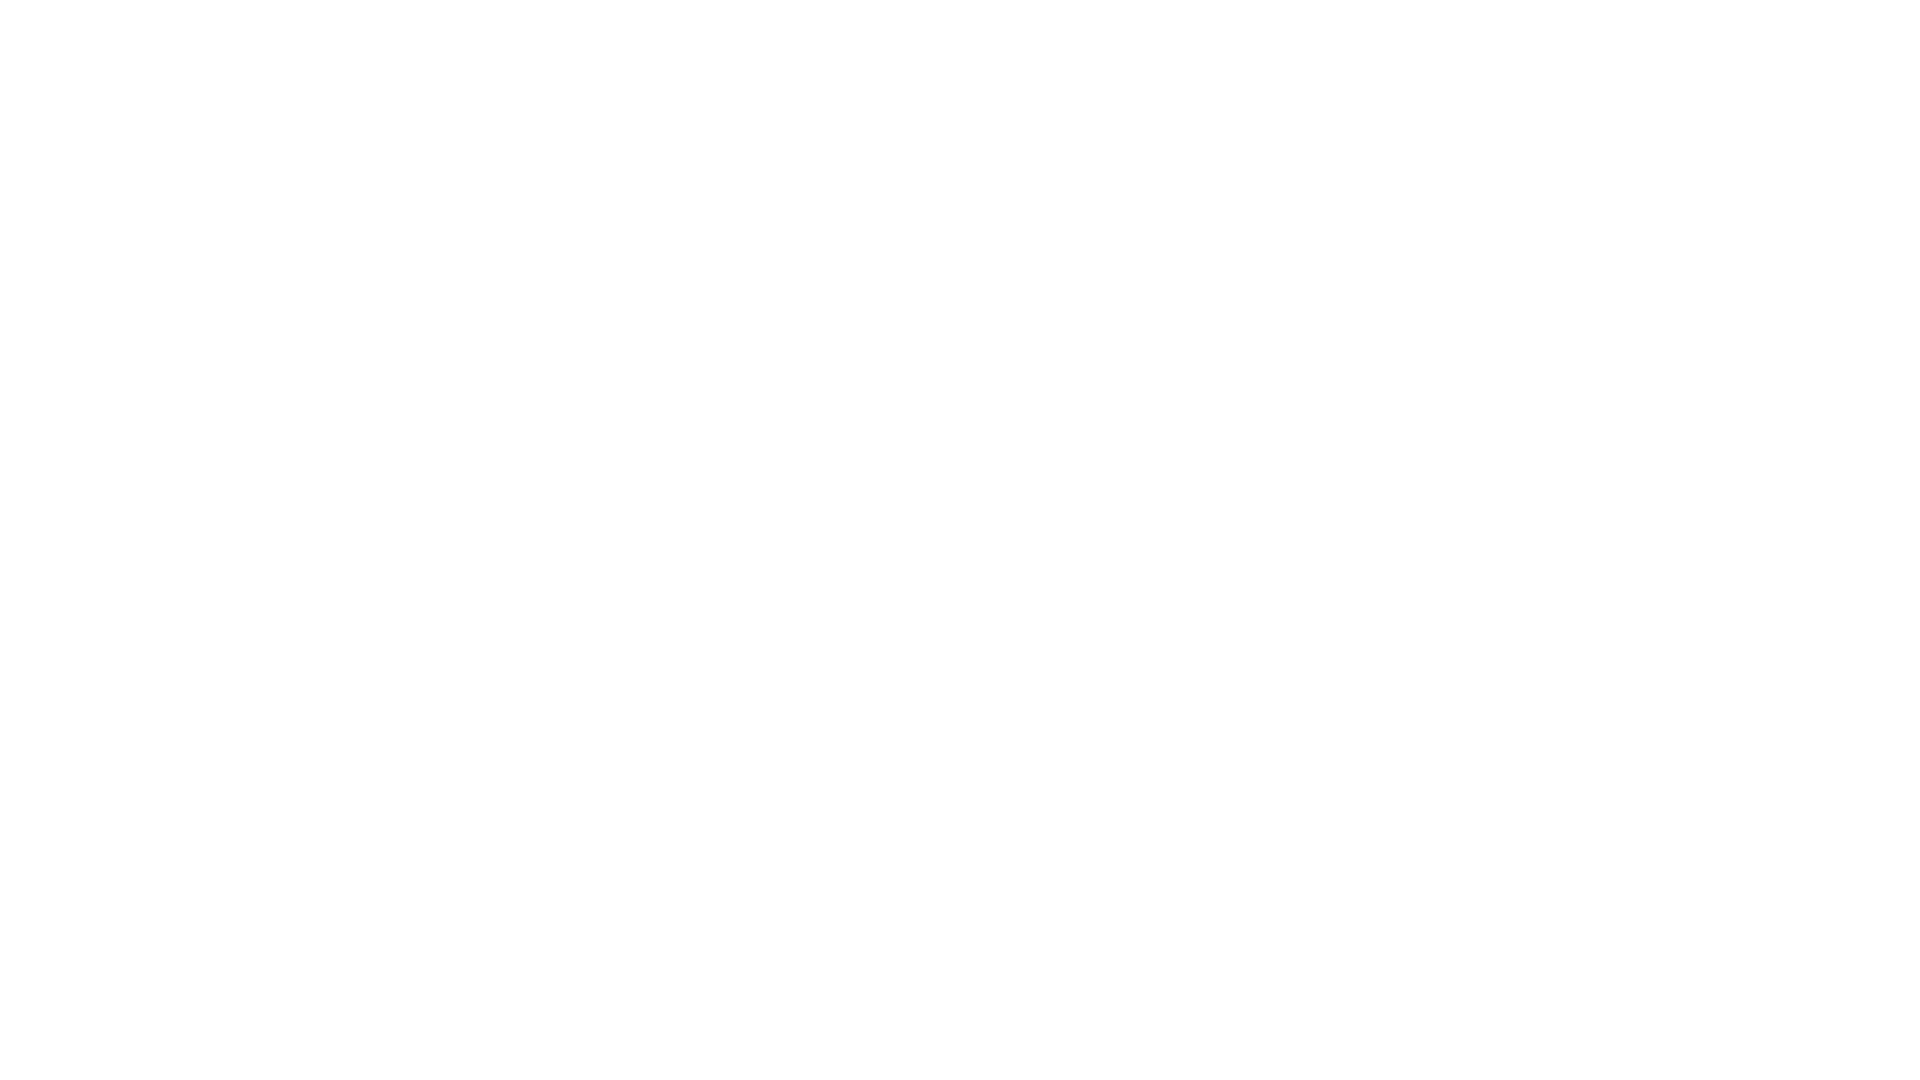

Page fully loaded and ready
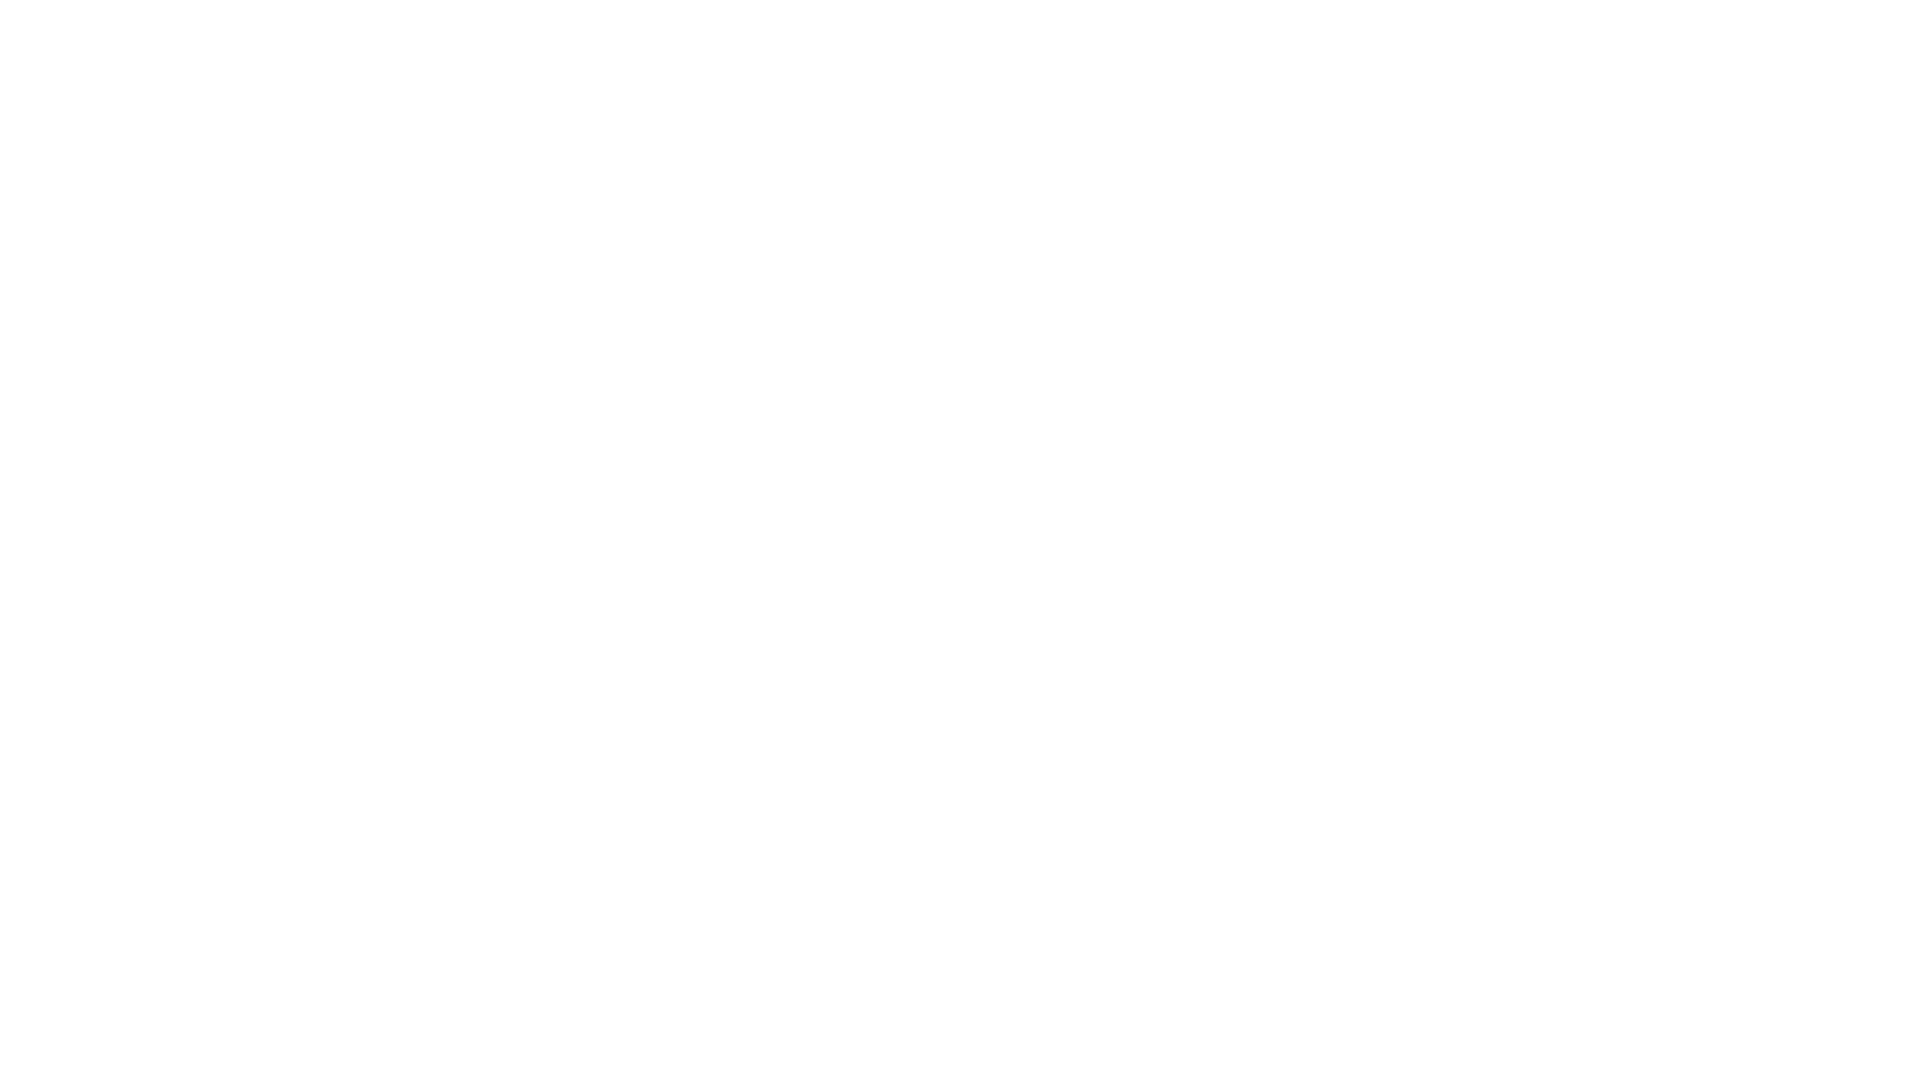

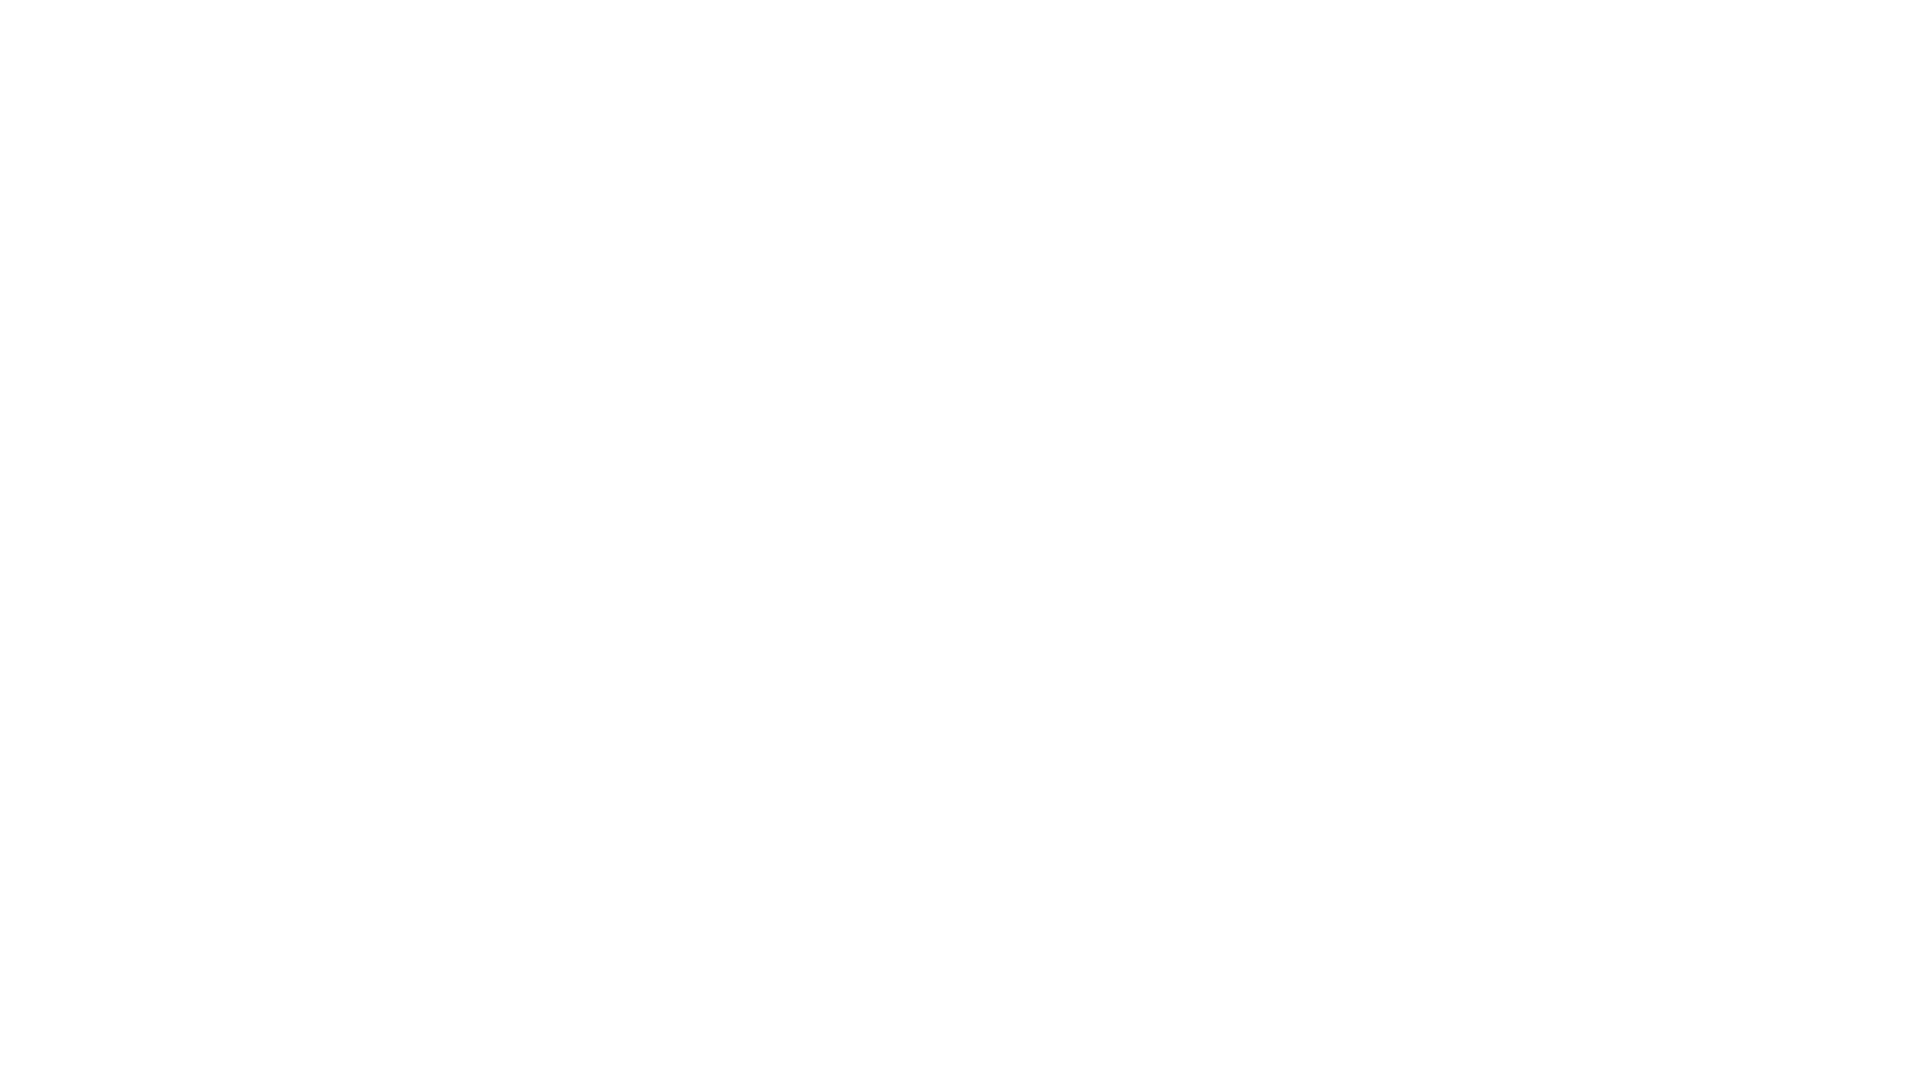